Verifies that the page title matches "OrangeHRM" on the login page

Starting URL: https://opensource-demo.orangehrmlive.com/web/index.php/auth/login

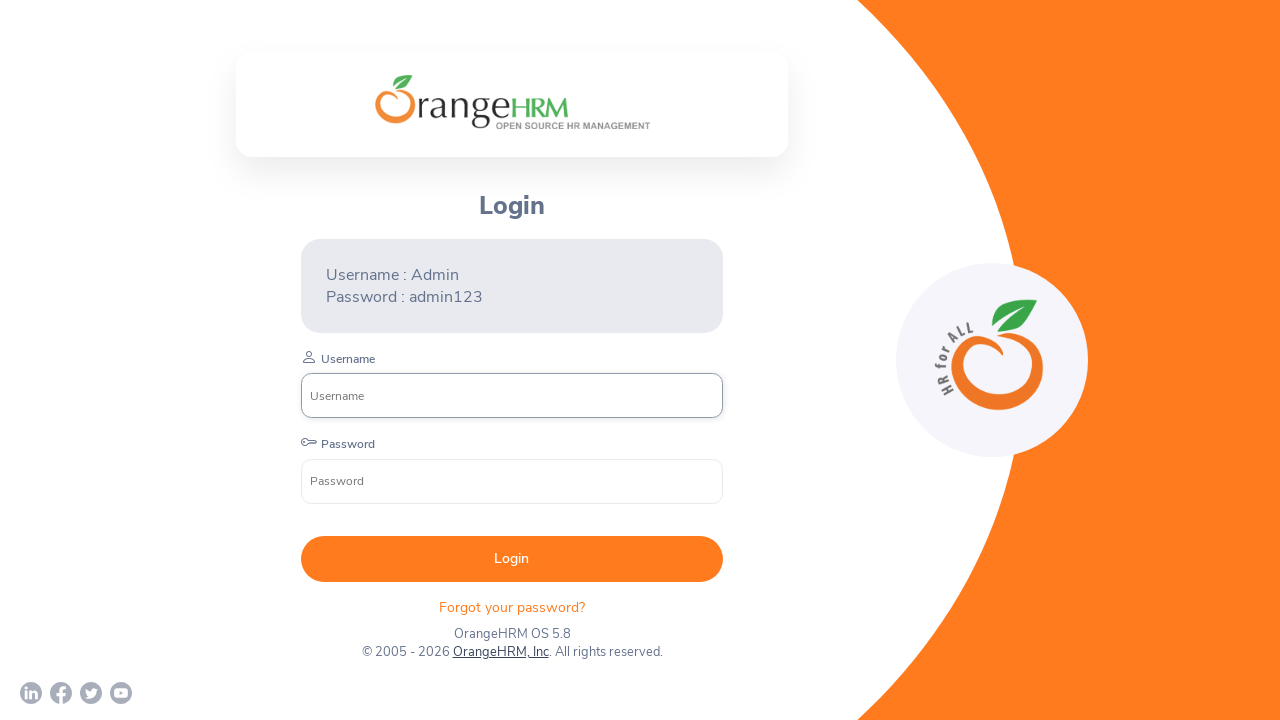

Waited for page to reach domcontentloaded state
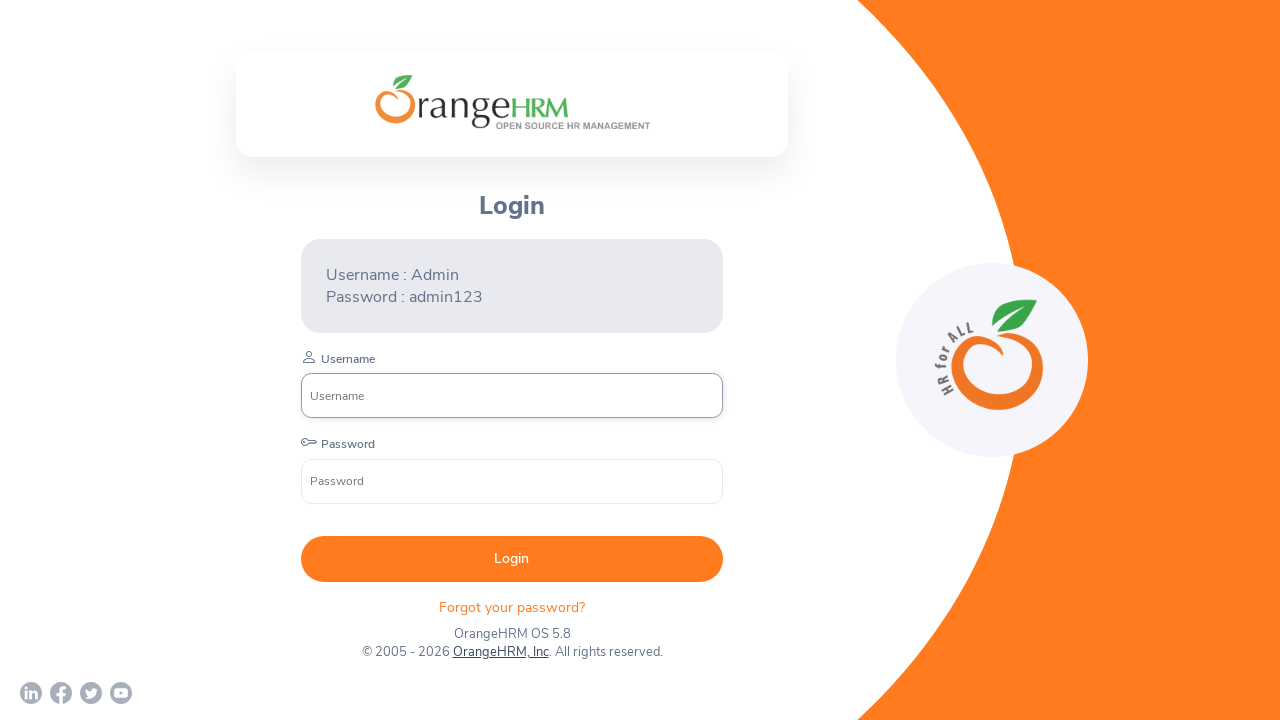

Retrieved page title: 'OrangeHRM'
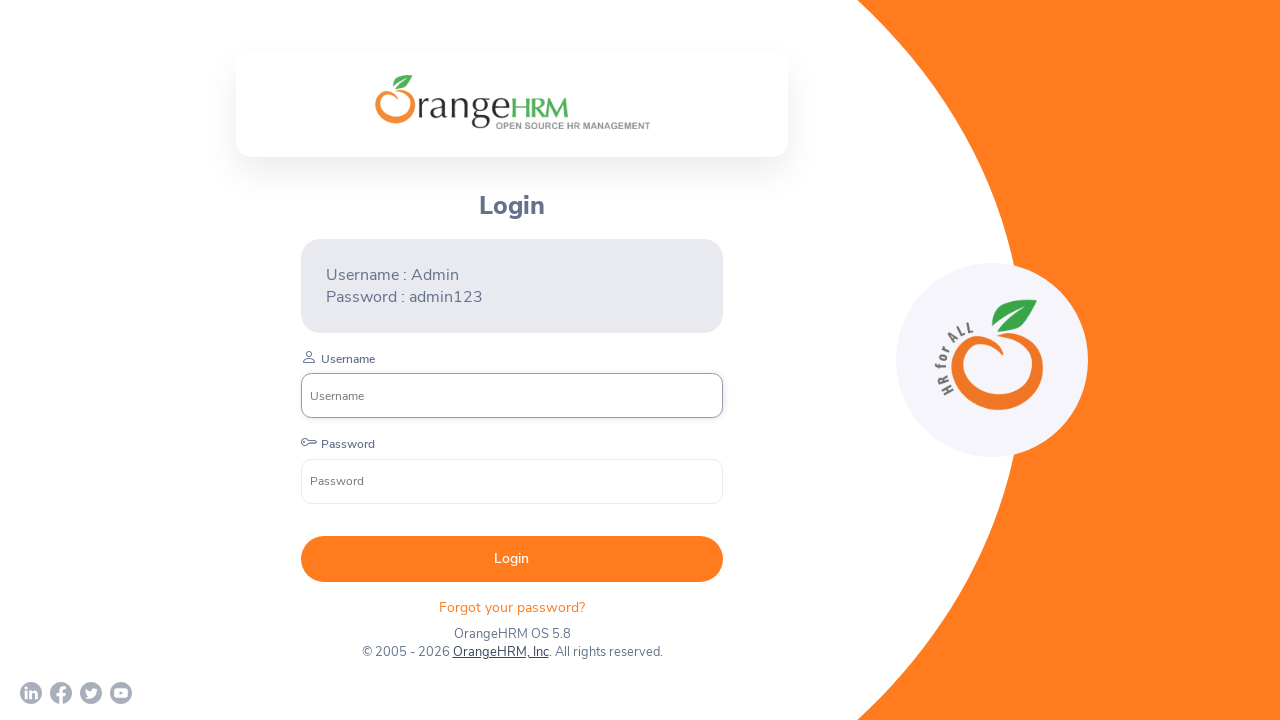

Verified page title matches 'OrangeHRM'
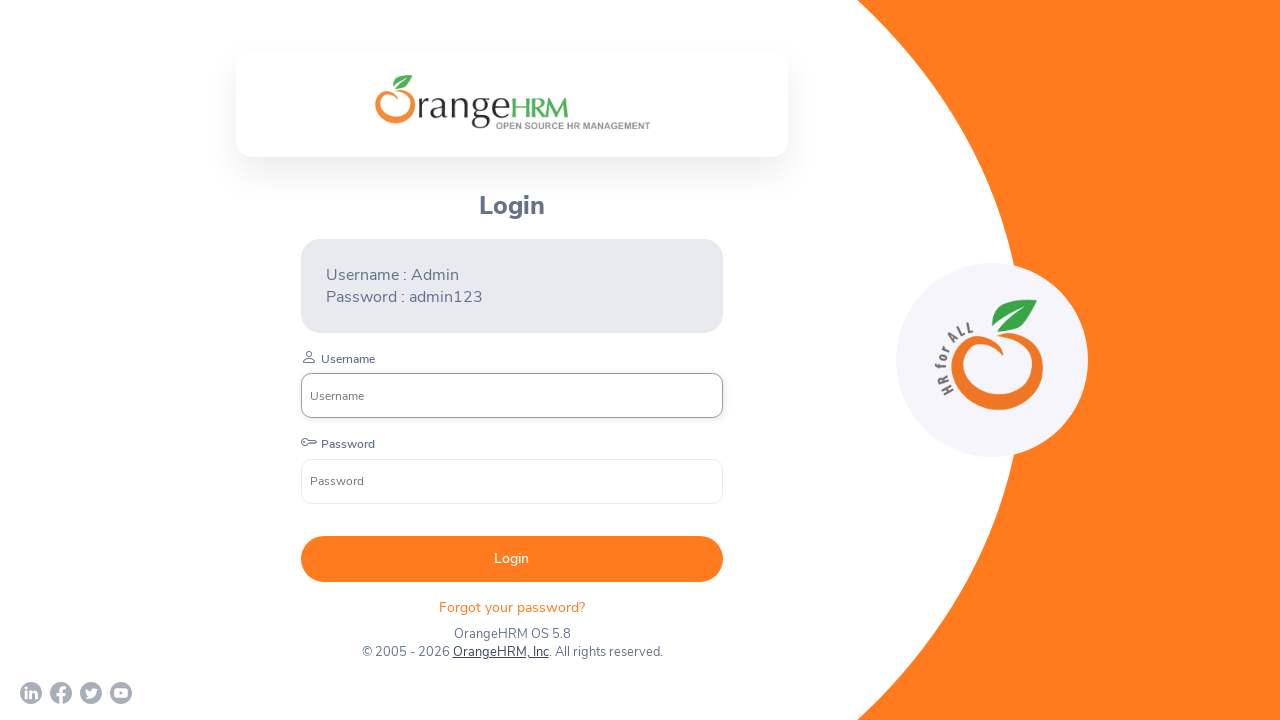

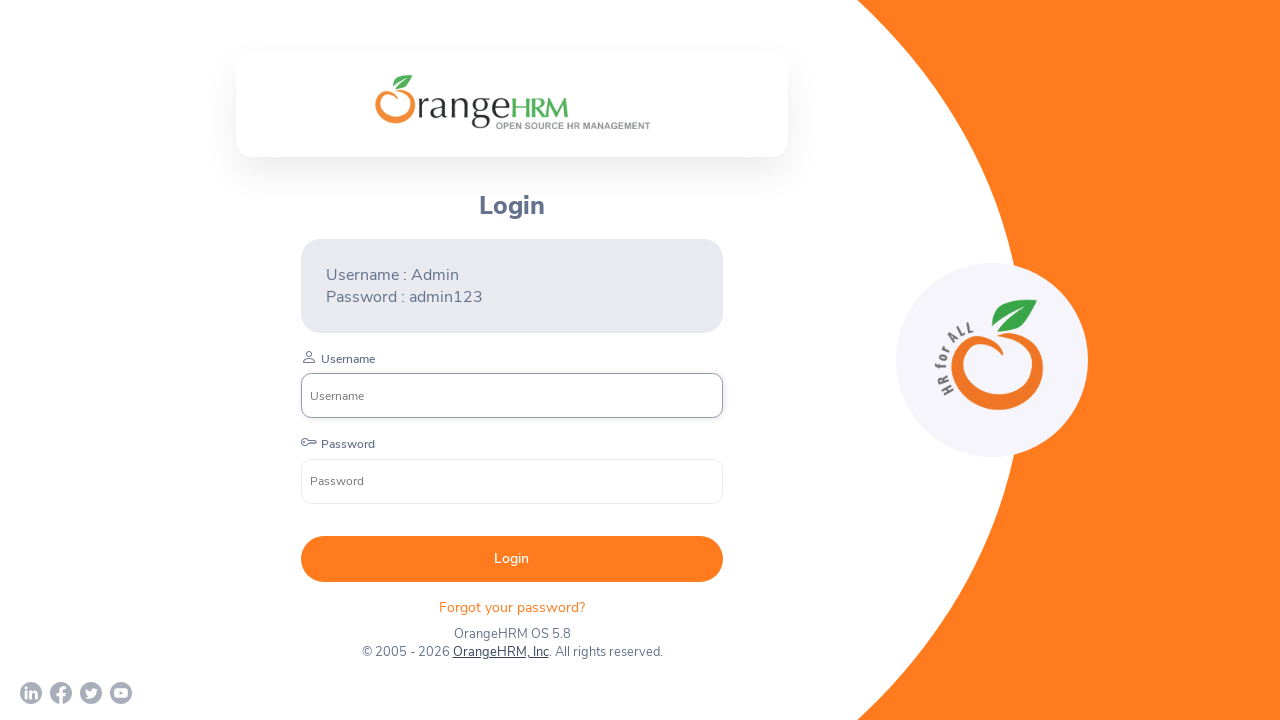